Tests login form validation by attempting to submit without entering username, verifying error message appears

Starting URL: https://www.saucedemo.com/

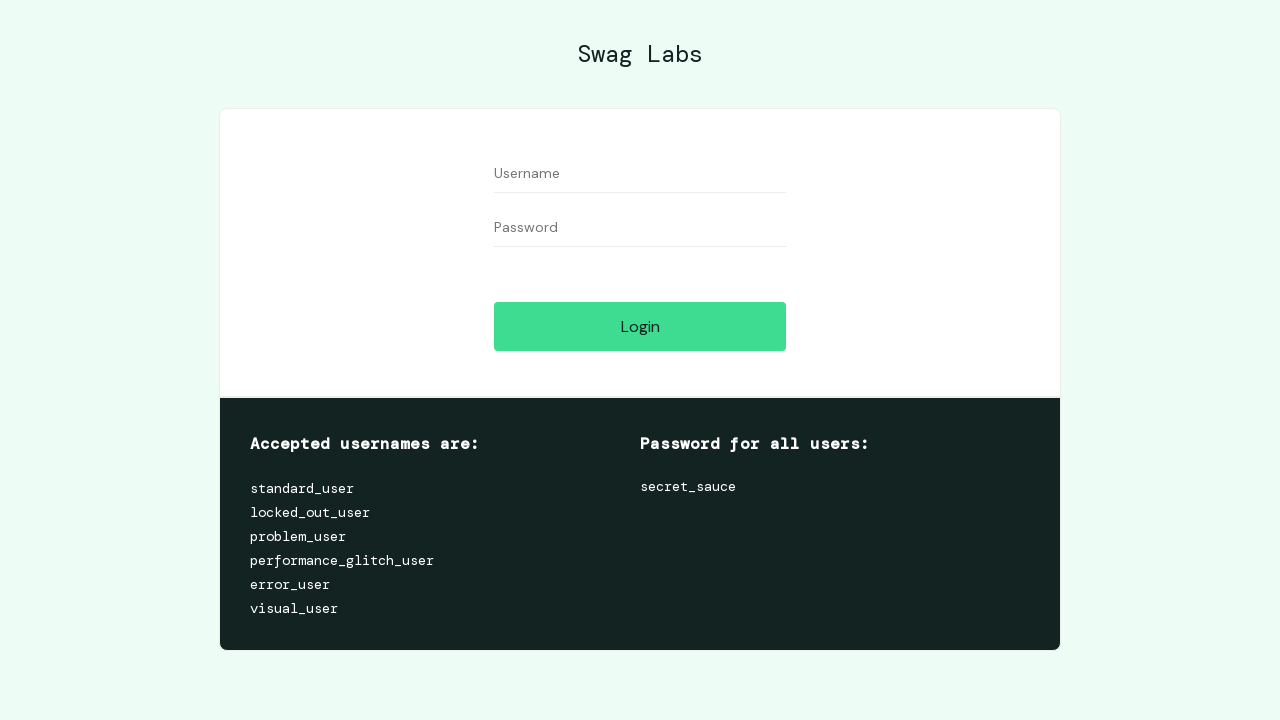

Clicked login button without entering username or password at (640, 326) on #login-button
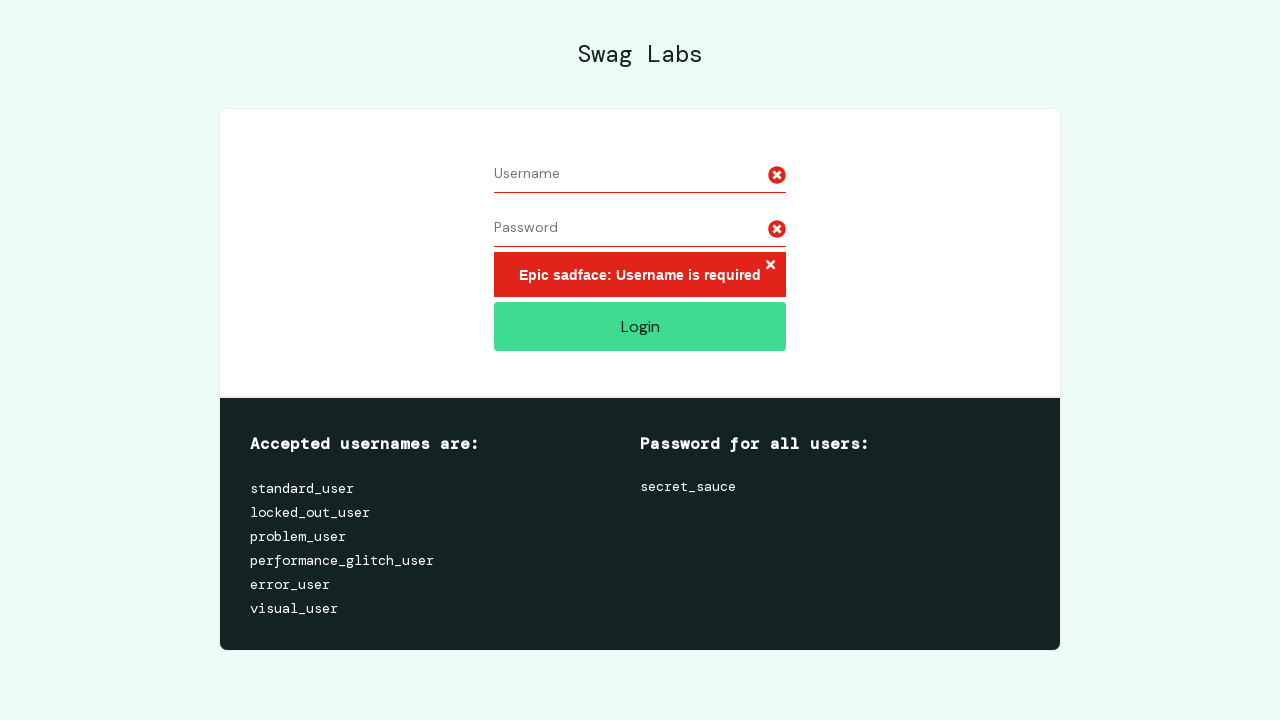

Located error message element
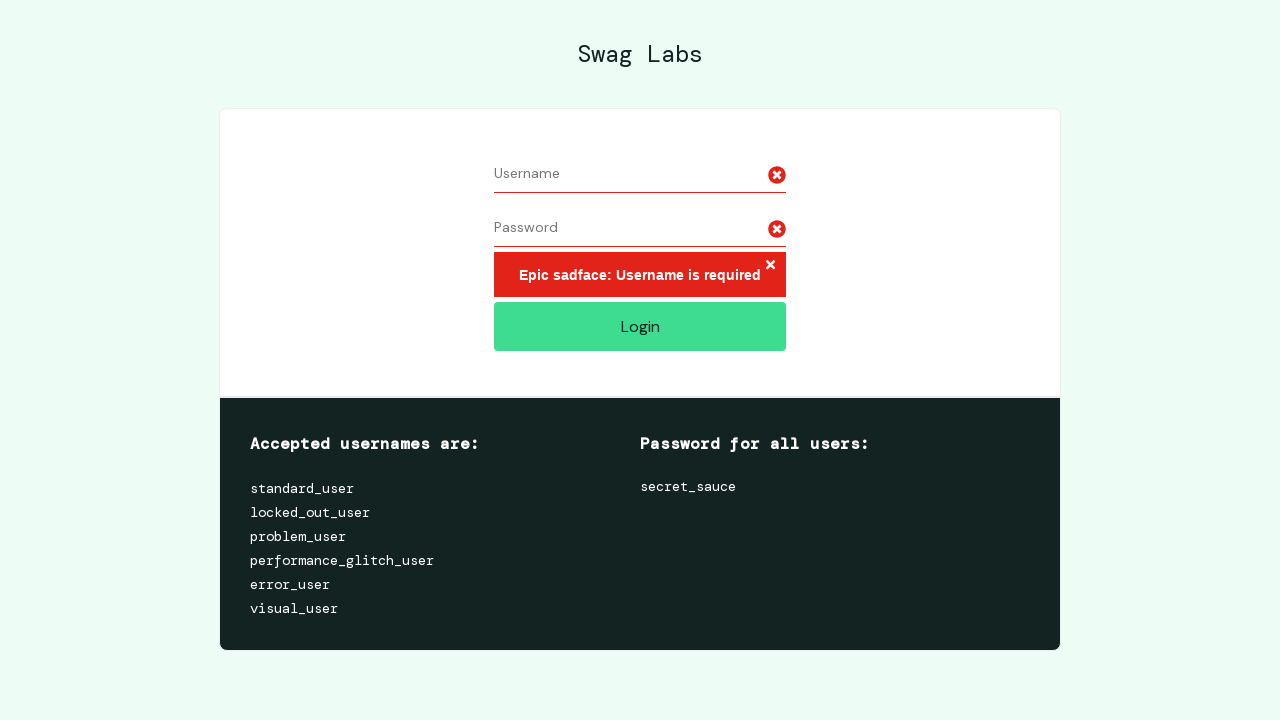

Error message appeared - validation worked as expected
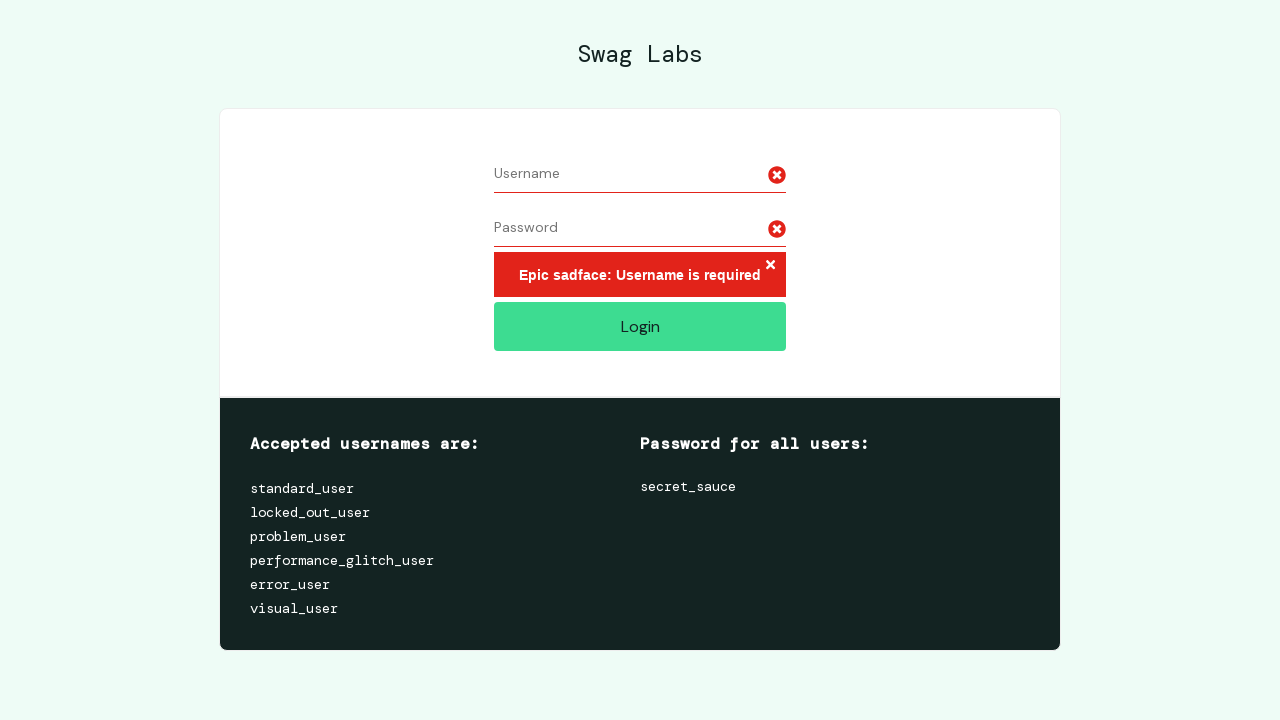

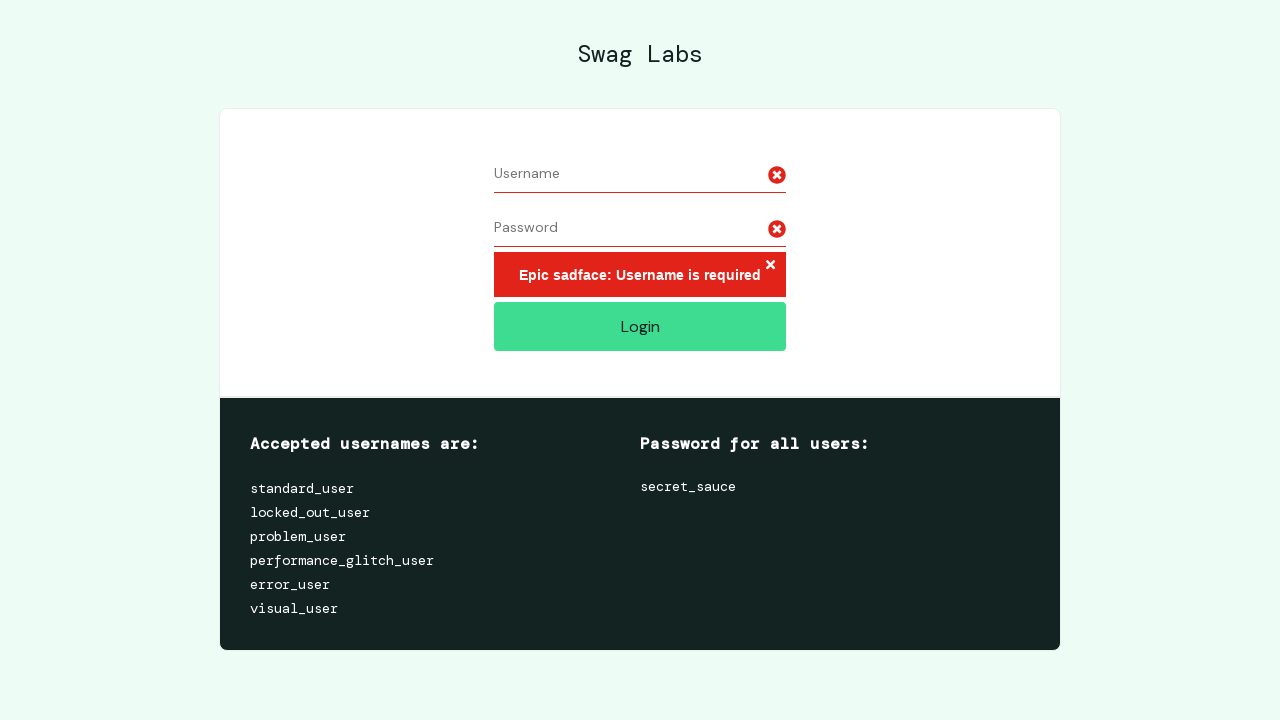